Tests various element states on a page including visibility, enabled status, and checkbox selection state

Starting URL: https://testeroprogramowania.github.io/selenium/basics.html

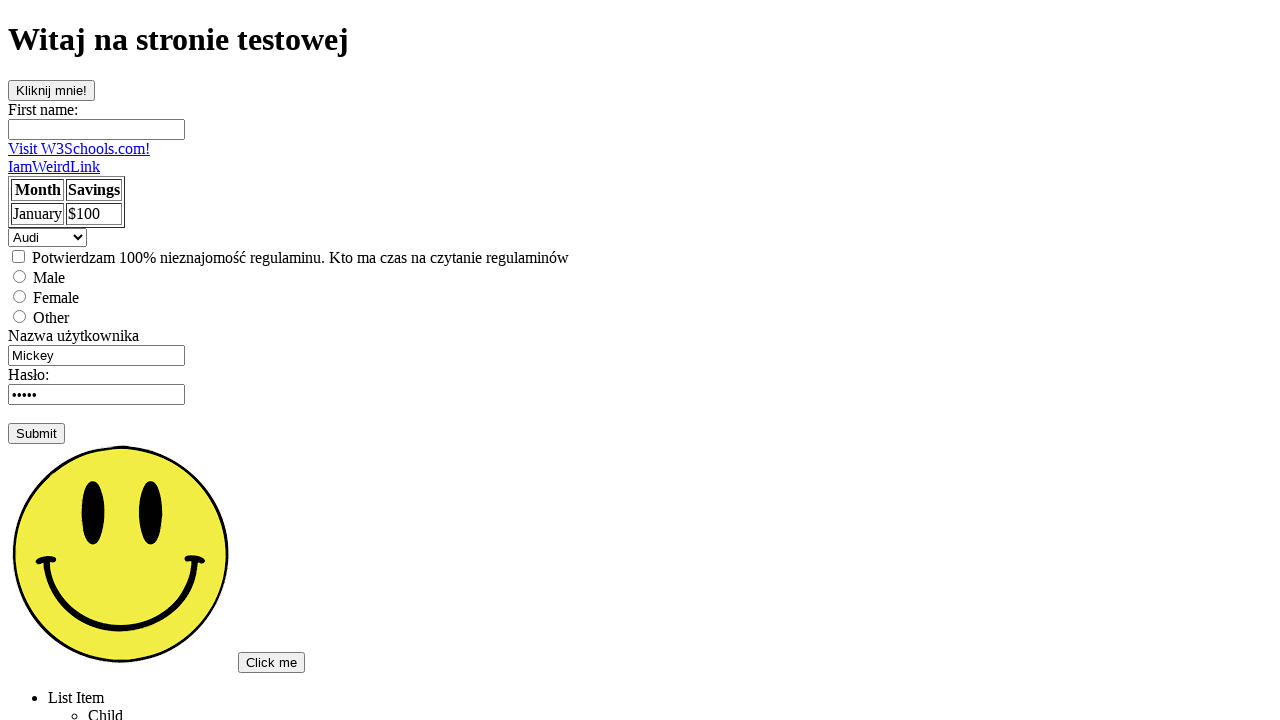

Located first paragraph element
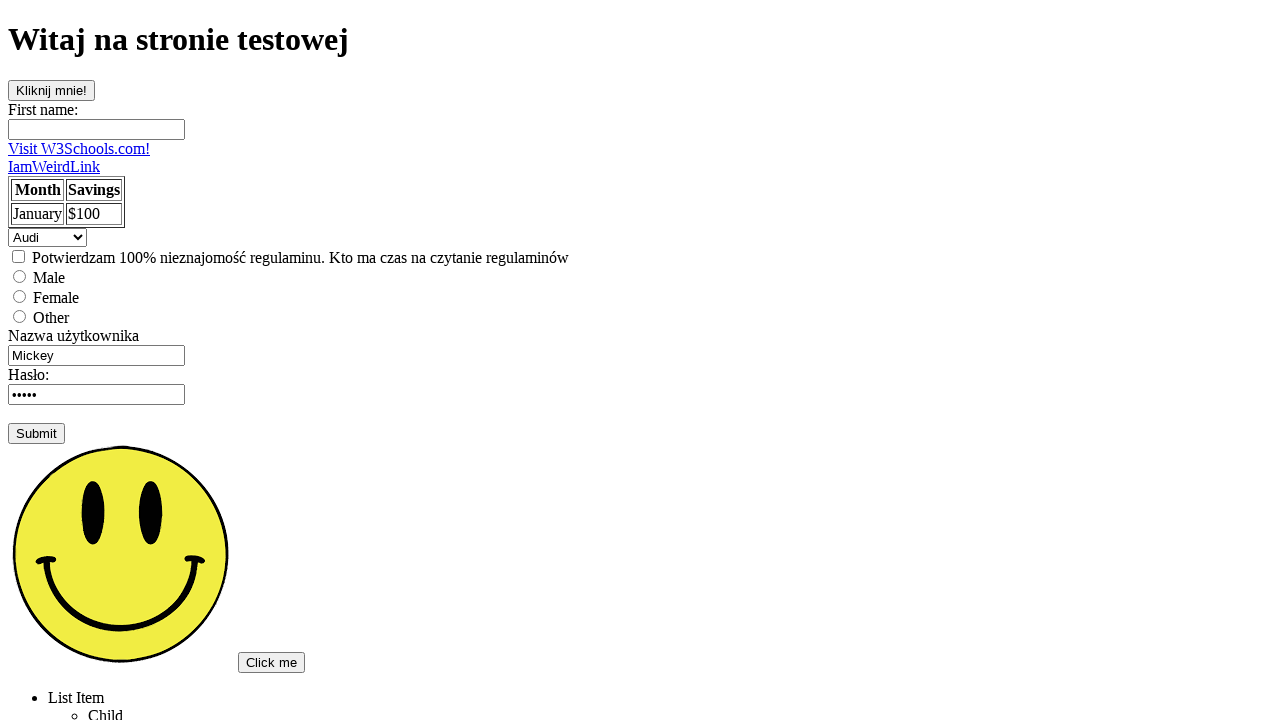

Checked visibility of paragraph element
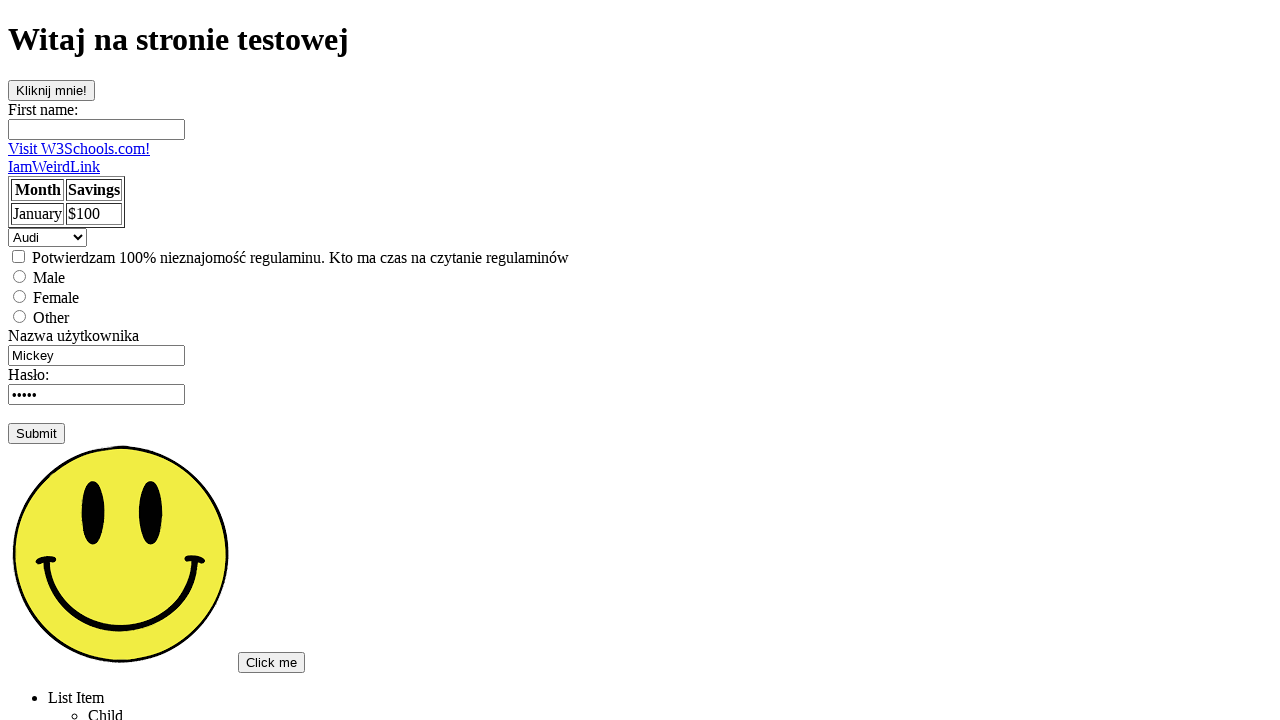

Located first button element
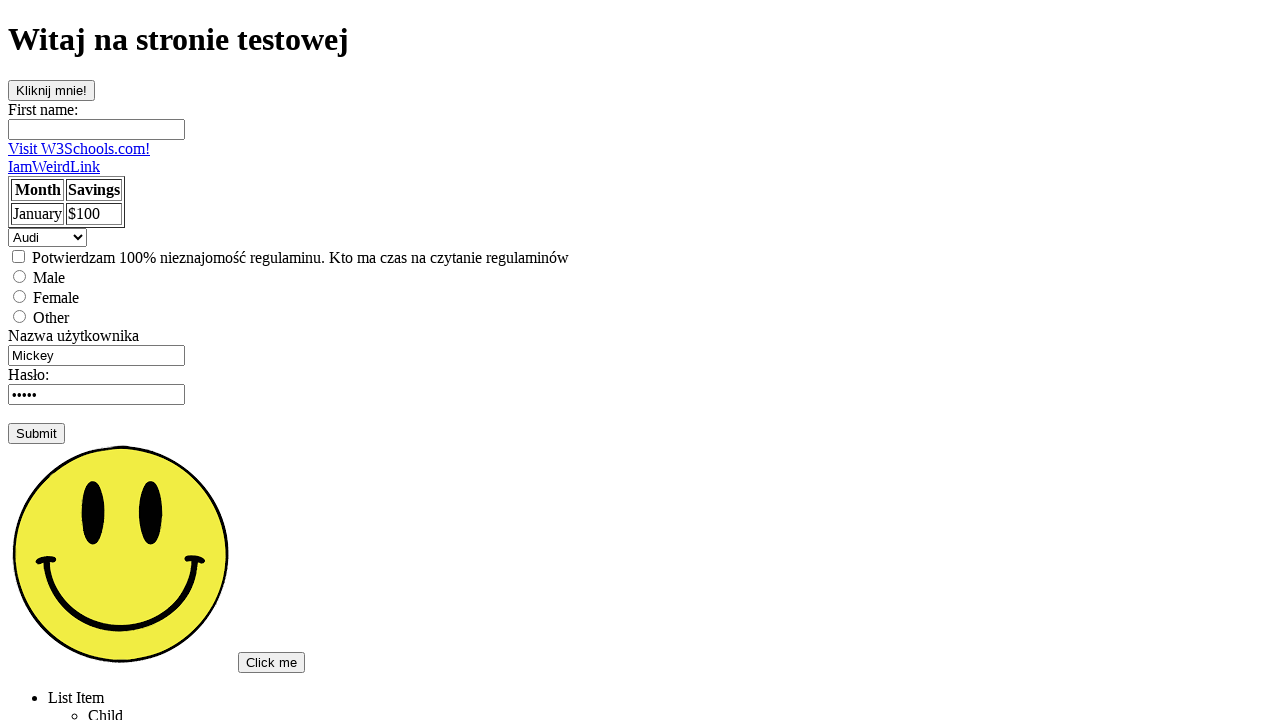

Checked visibility of button element
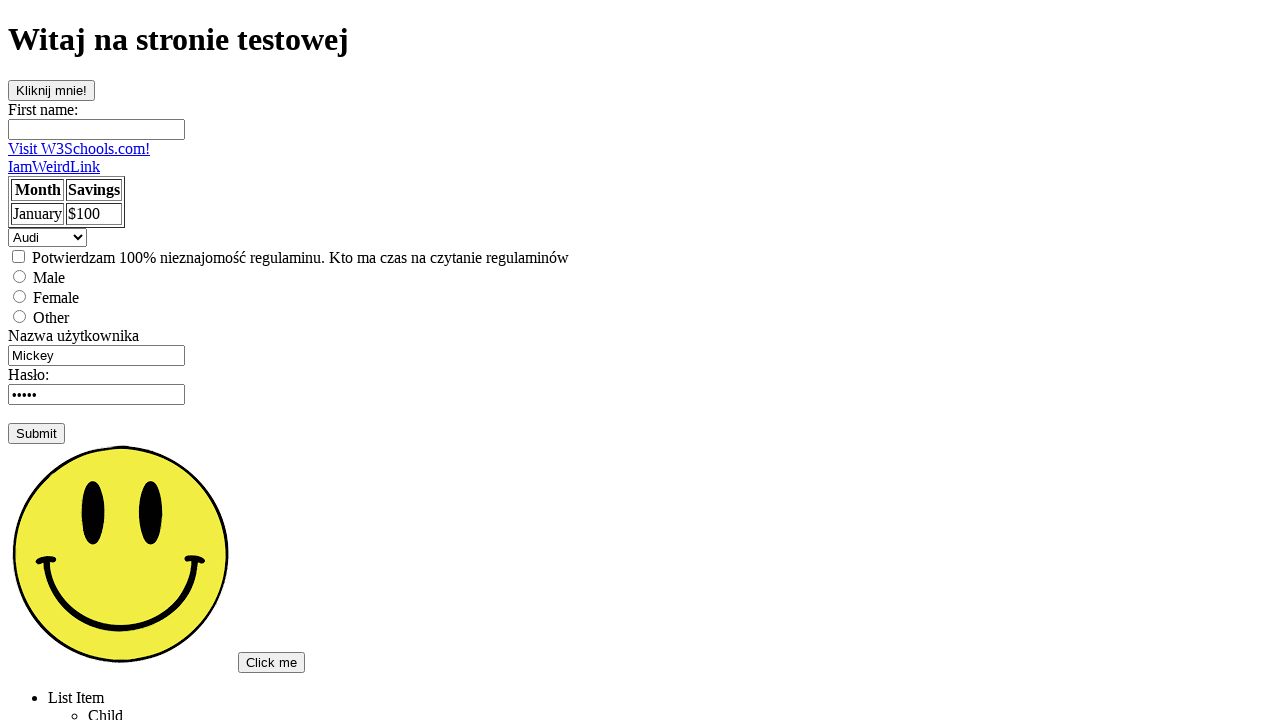

Checked enabled status of button element
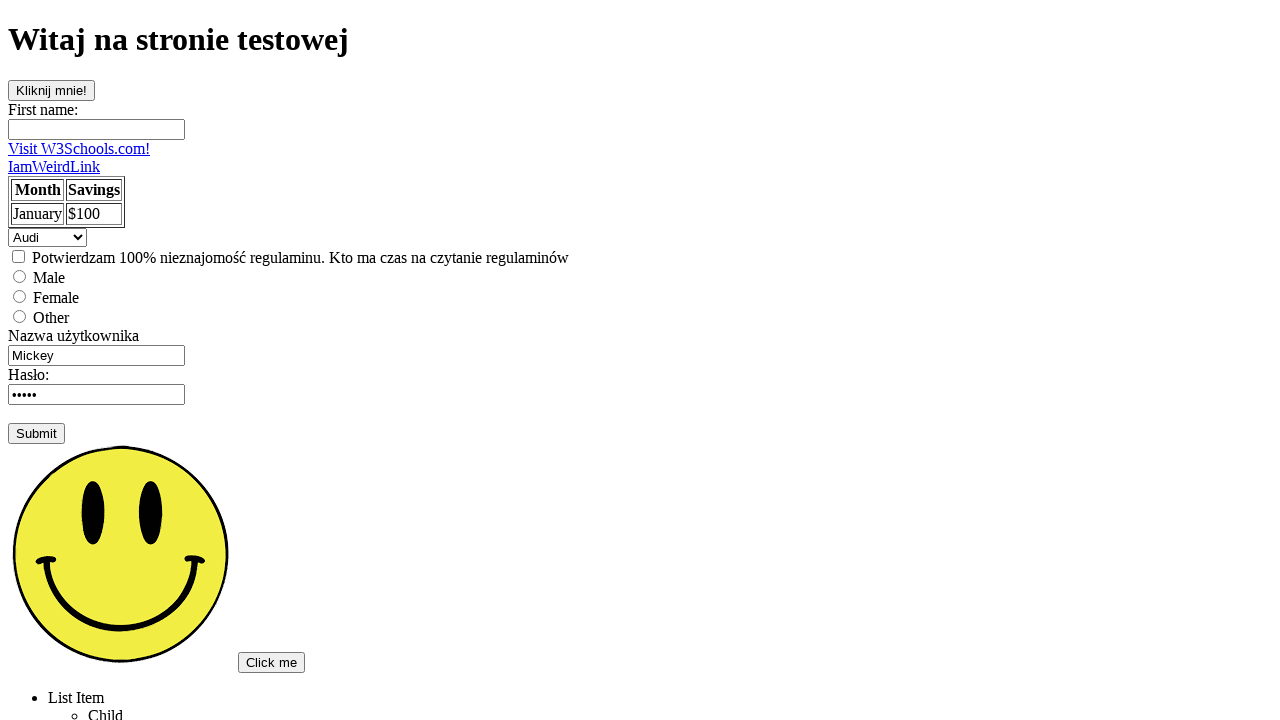

Located first checkbox element
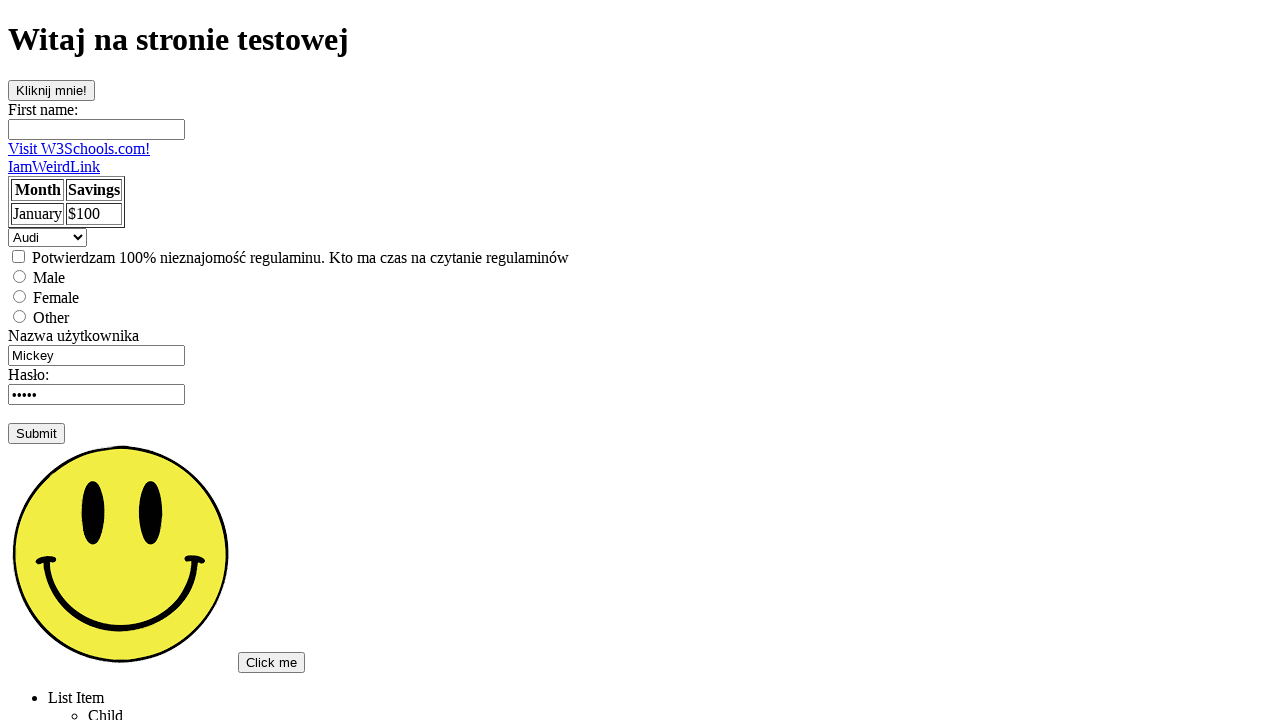

Checked initial selection state of checkbox
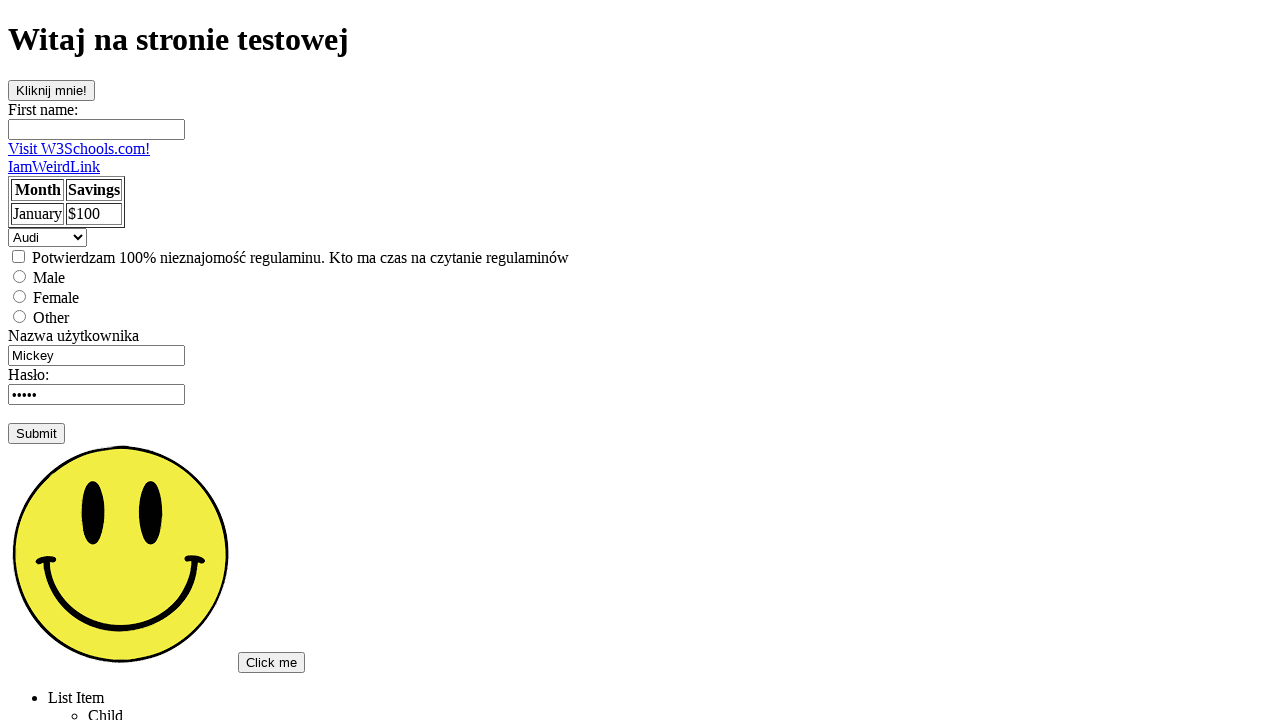

Clicked checkbox to toggle selection state at (18, 256) on [type='checkbox'] >> nth=0
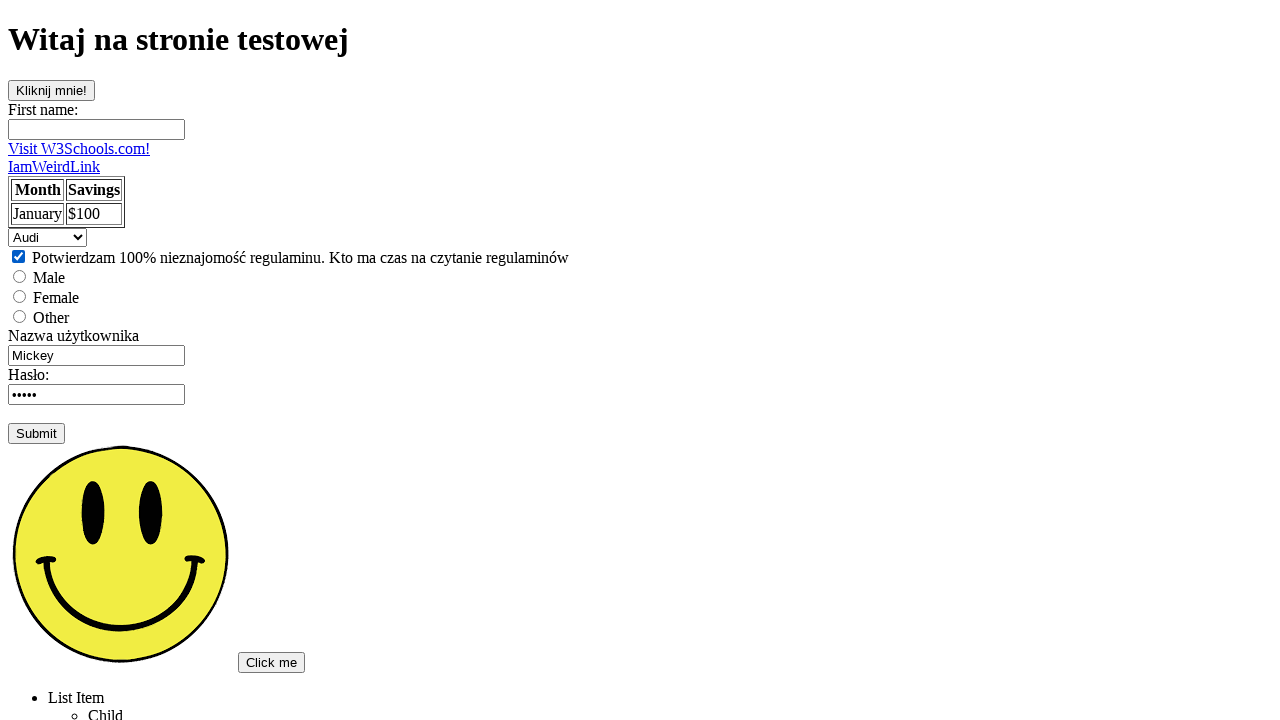

Checked selection state of checkbox after click
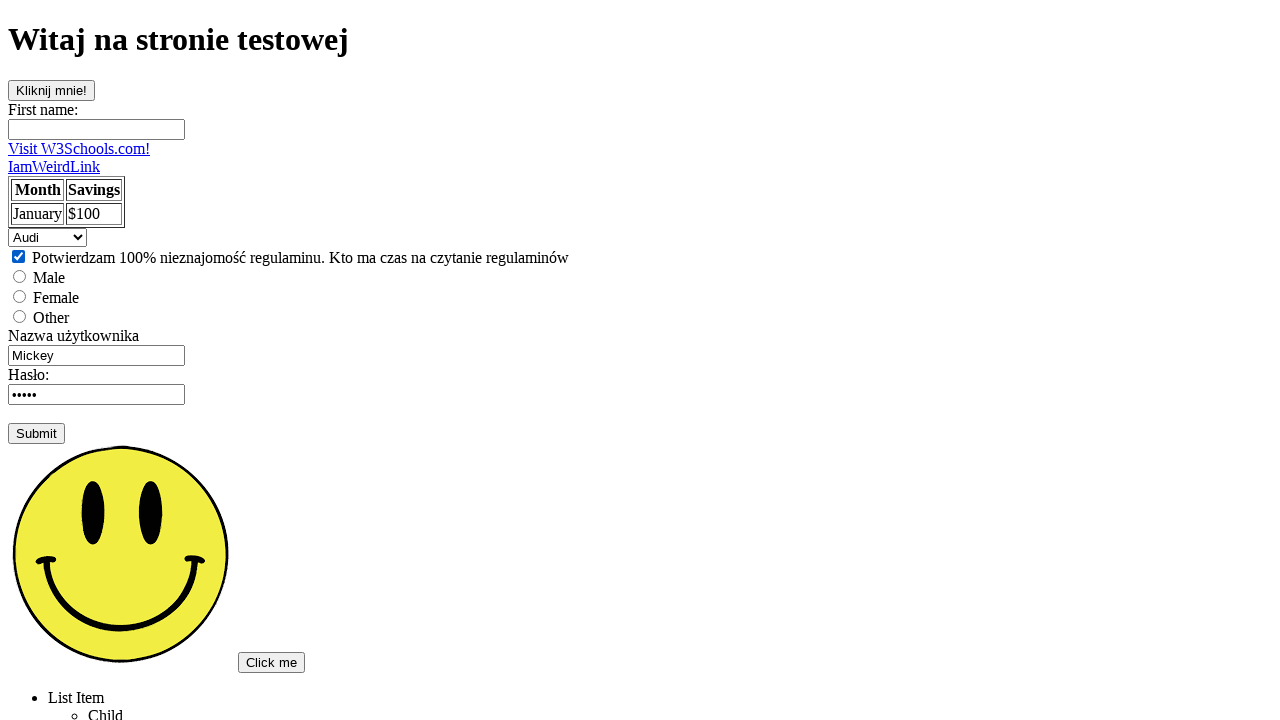

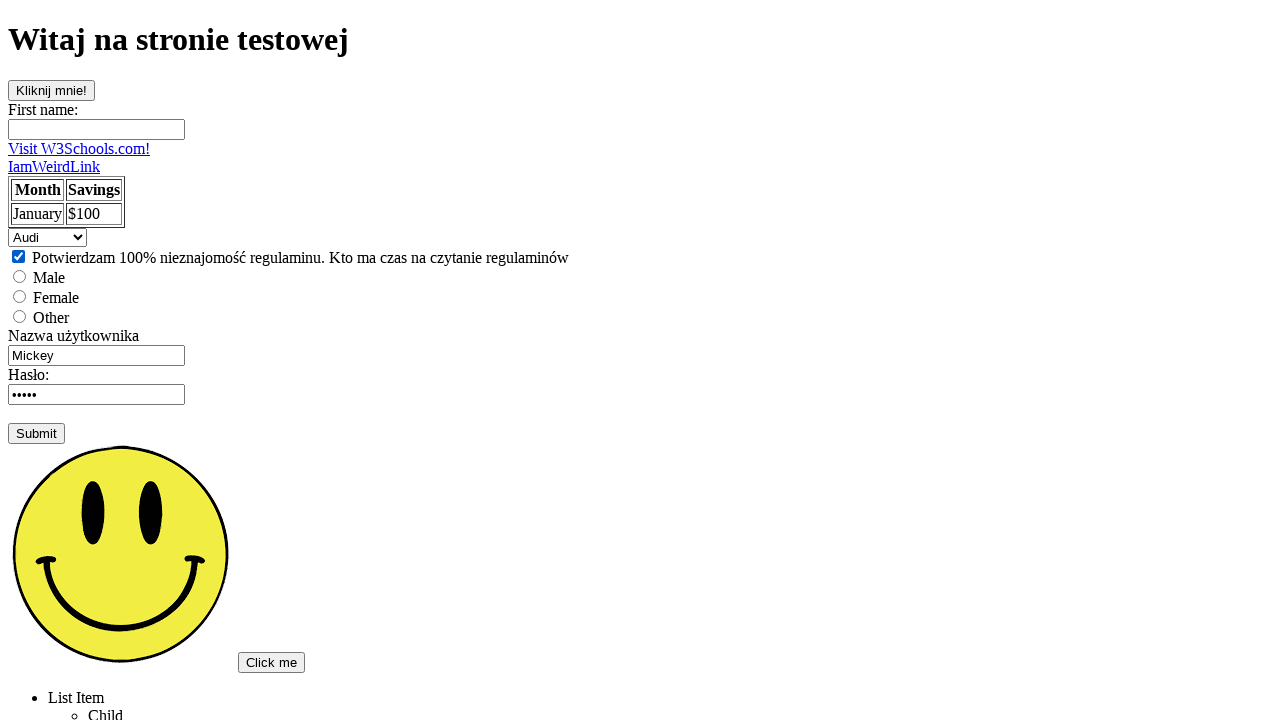